Tests file upload functionality by clicking on the file upload input element on LeafGround's file upload practice page

Starting URL: https://www.leafground.com/file.xhtml

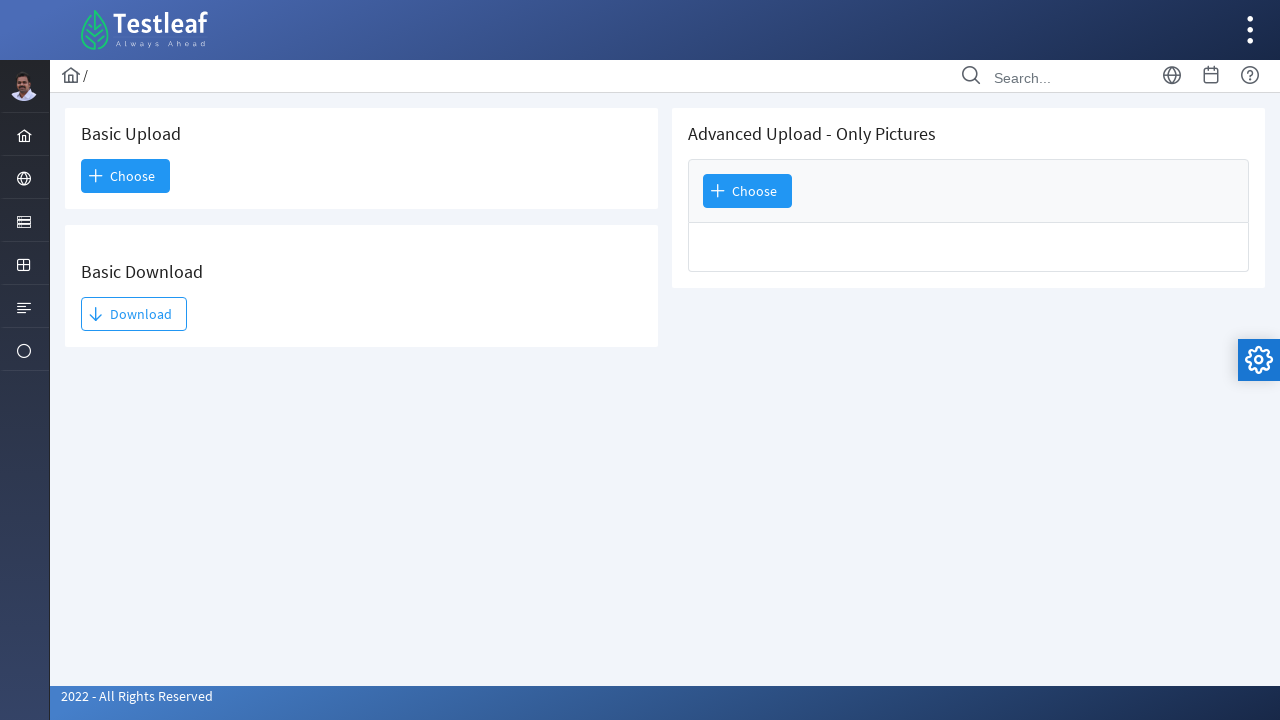

Navigated to LeafGround file upload practice page
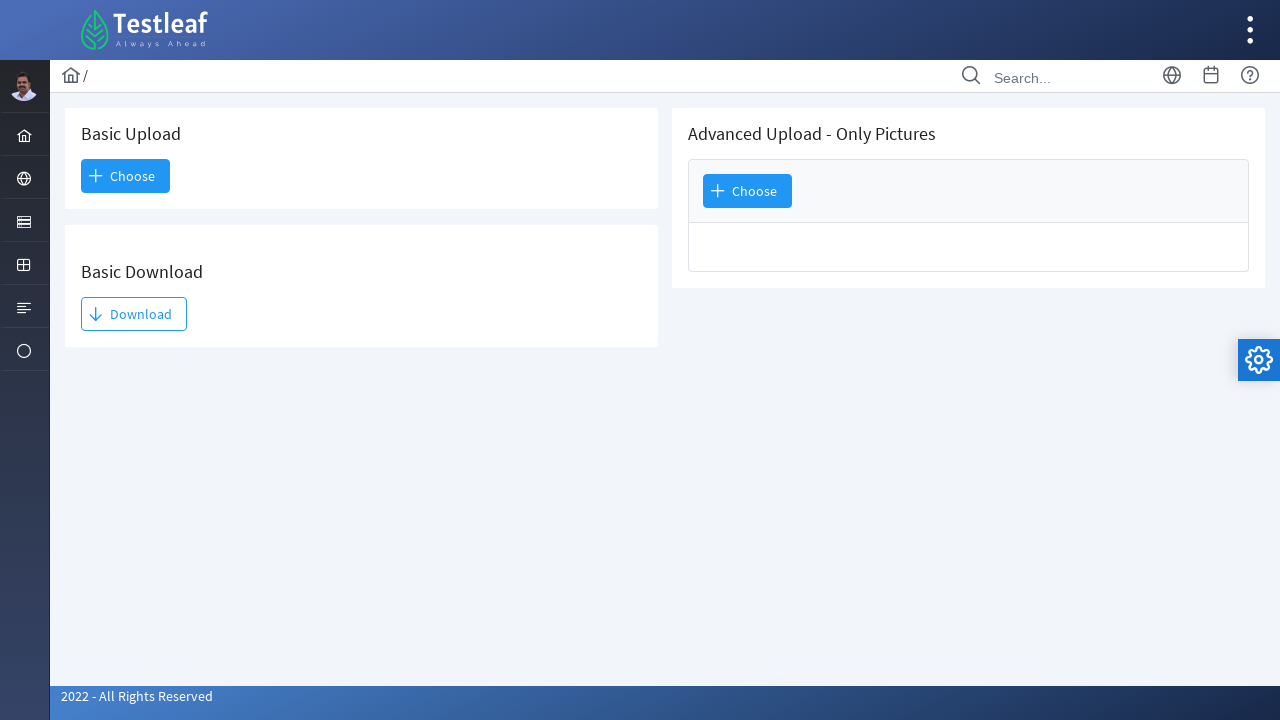

Clicked on the file upload input element at (84, 176) on #j_idt88\:j_idt89_input
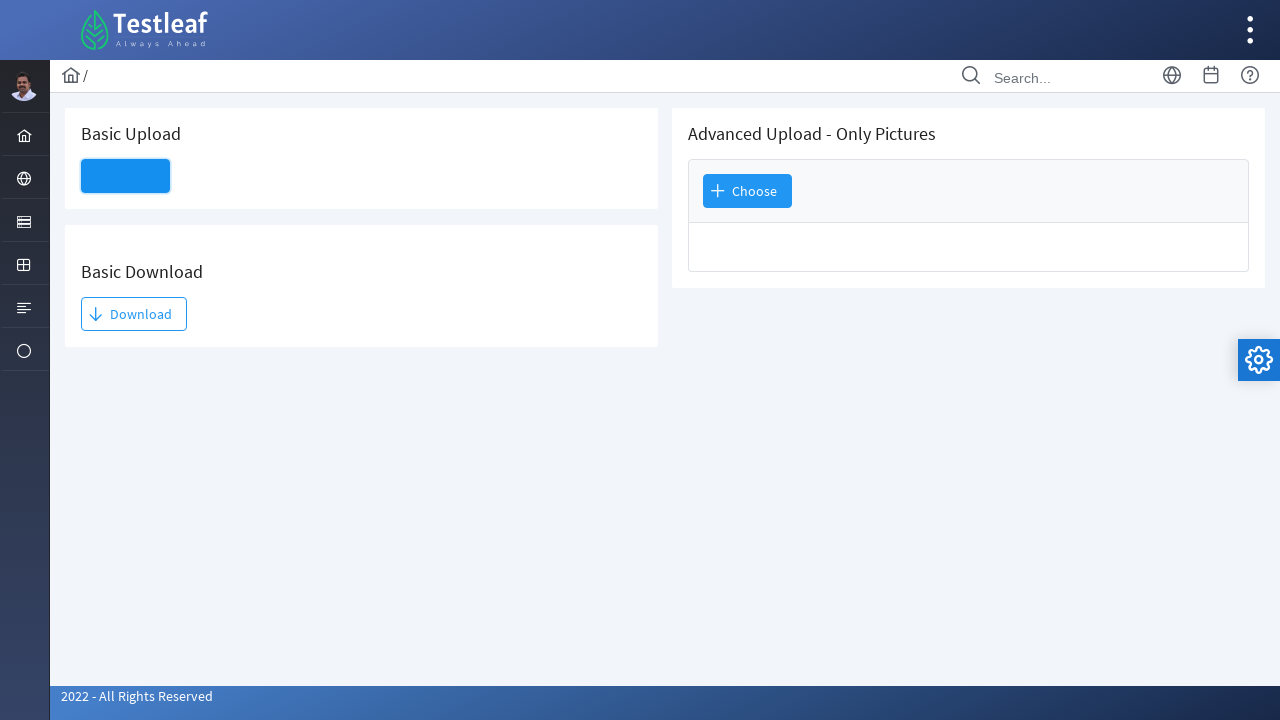

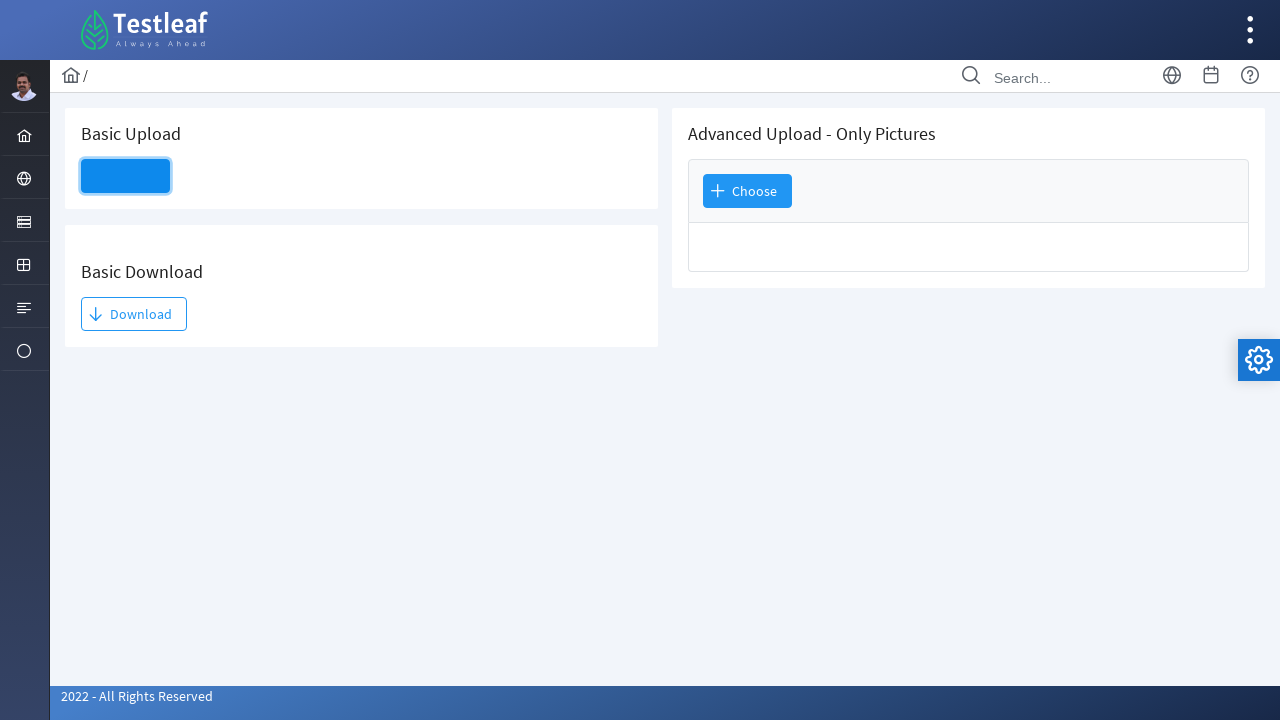